Tests an editable/searchable dropdown by typing a country name and selecting it from filtered results

Starting URL: https://react.semantic-ui.com/maximize/dropdown-example-search-selection/

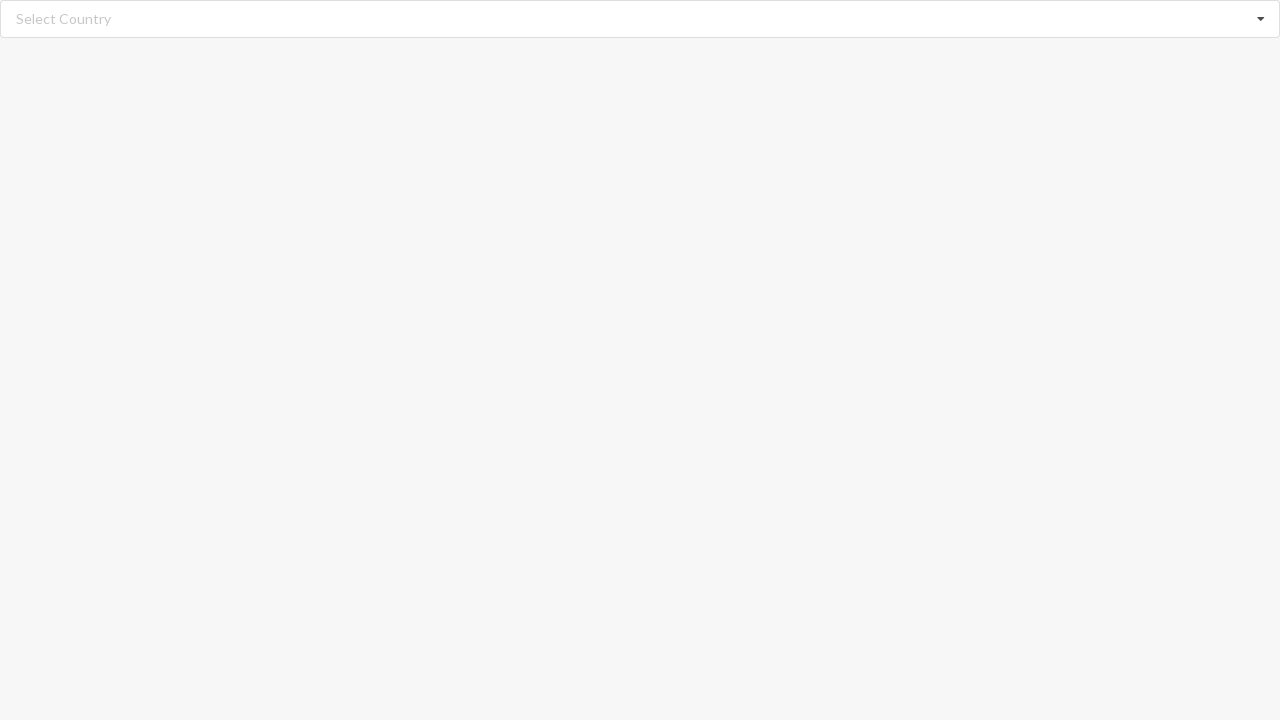

Typed 'Aland Islands' into the searchable dropdown field on input.search
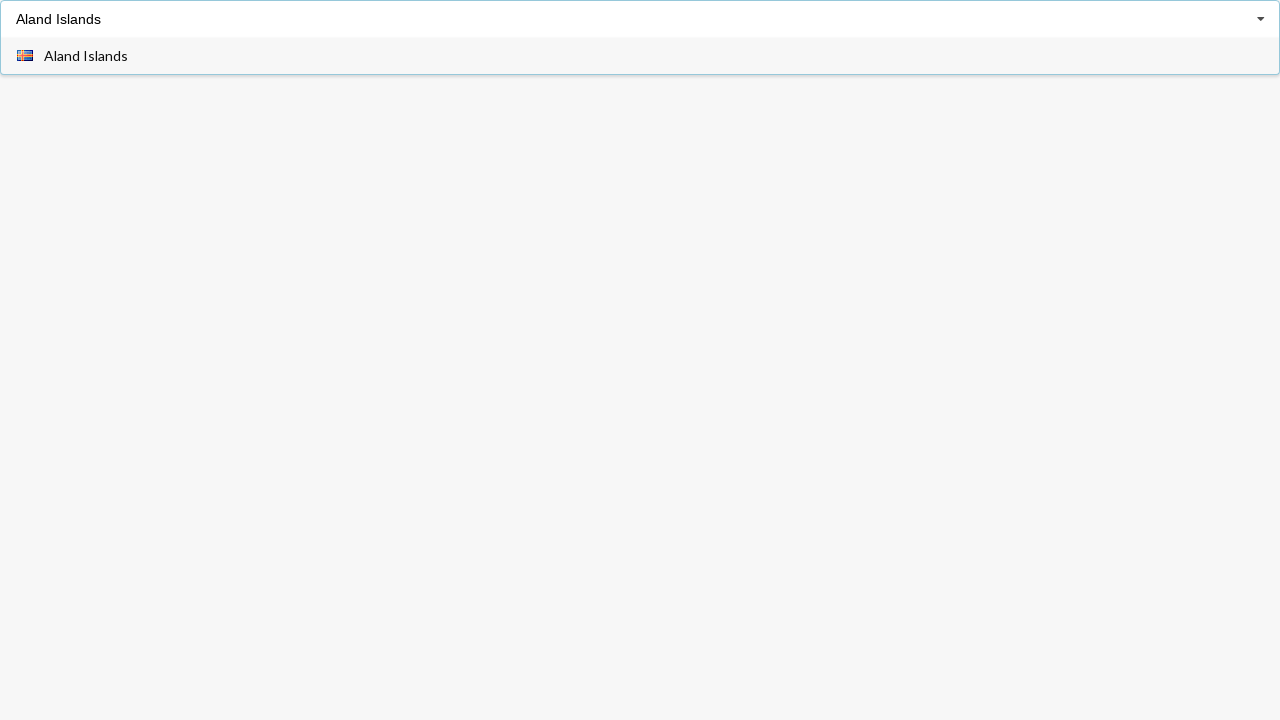

Filtered dropdown results appeared
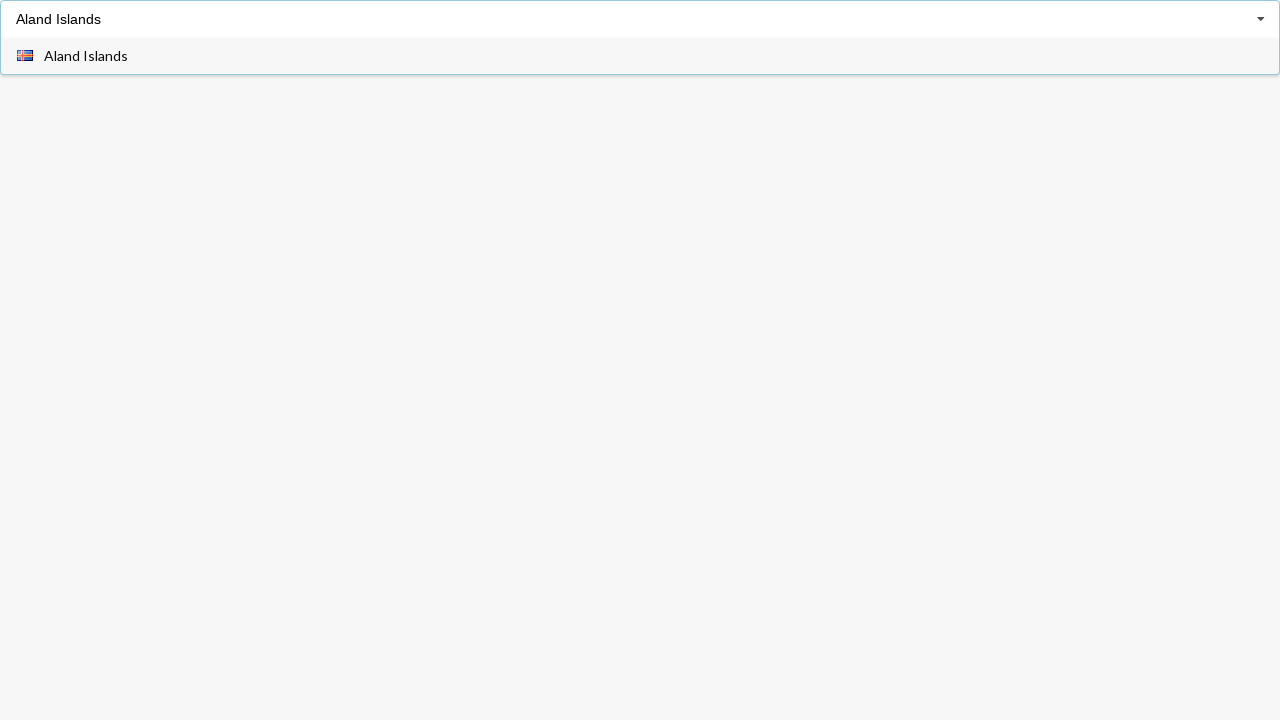

Selected 'Aland Islands' from the filtered results at (86, 56) on div.item span:has-text('Aland Islands')
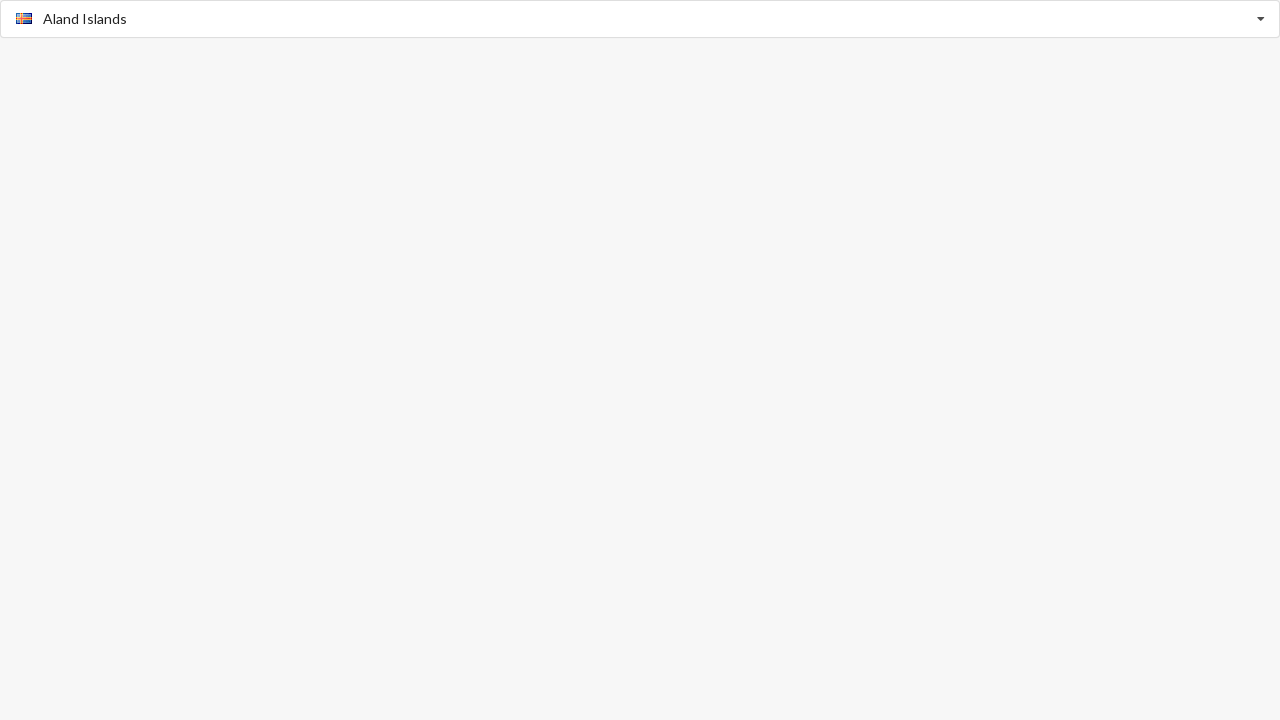

Verified that 'Aland Islands' is now displayed as the selected value
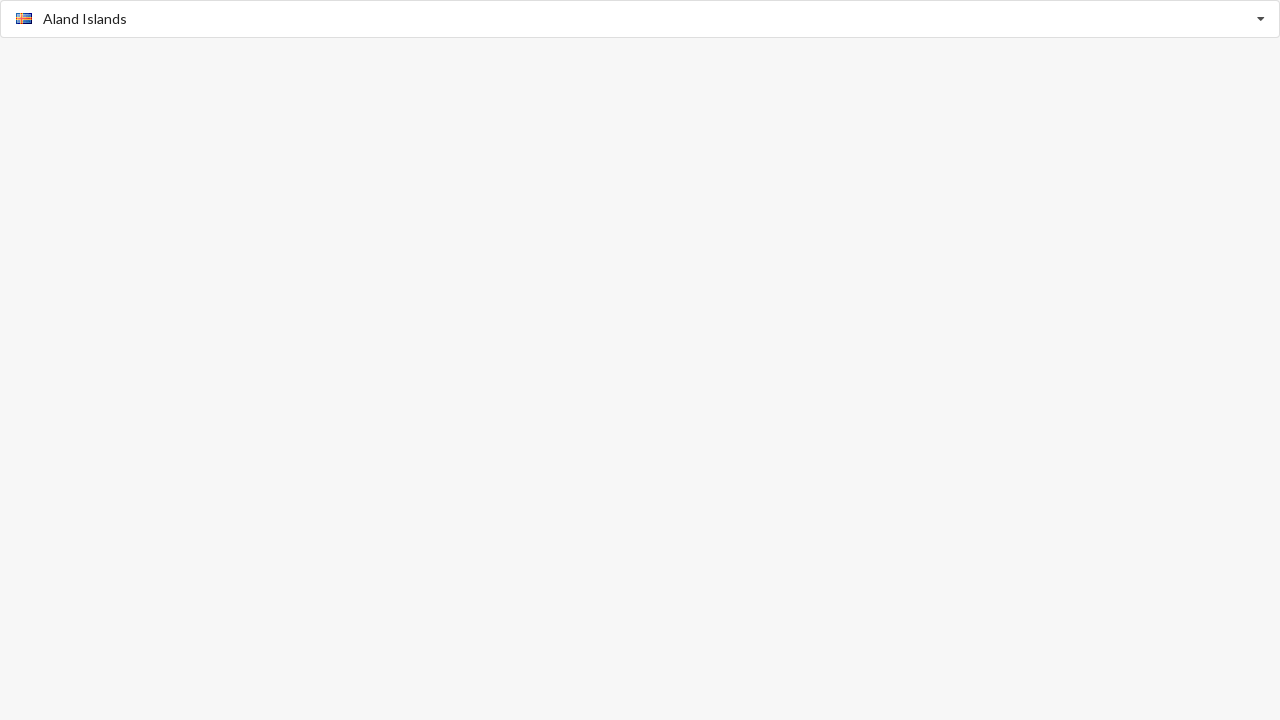

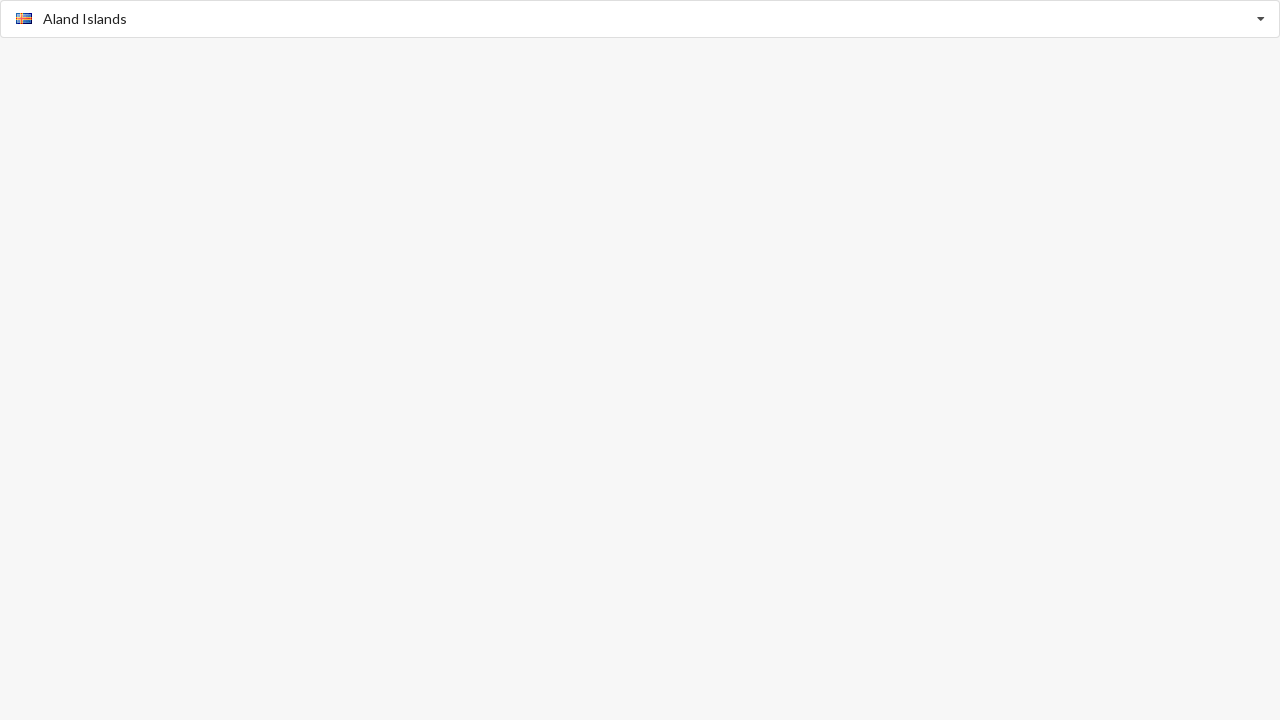